Tests keyboard actions on a jQuery UI selectable list by holding CTRL and clicking multiple items (1, 3, 5, 7) to select them simultaneously

Starting URL: https://jqueryui.com/selectable/

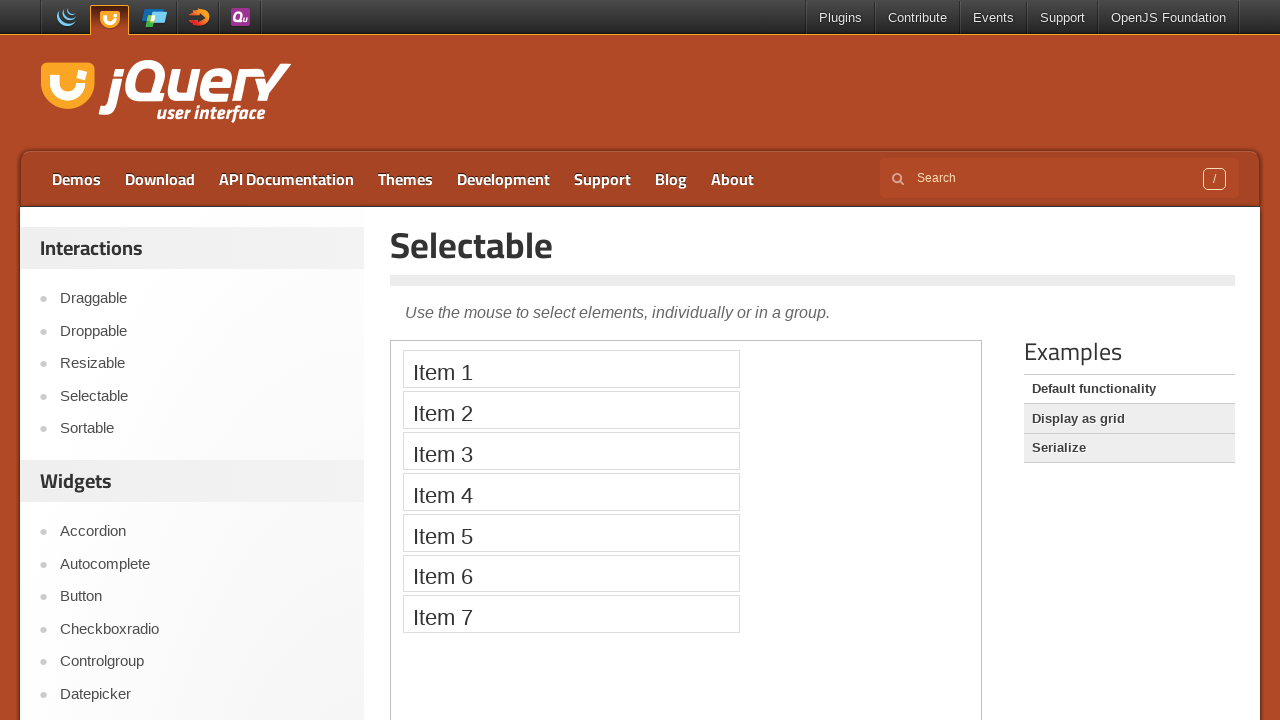

Navigated to jQuery UI selectable demo page
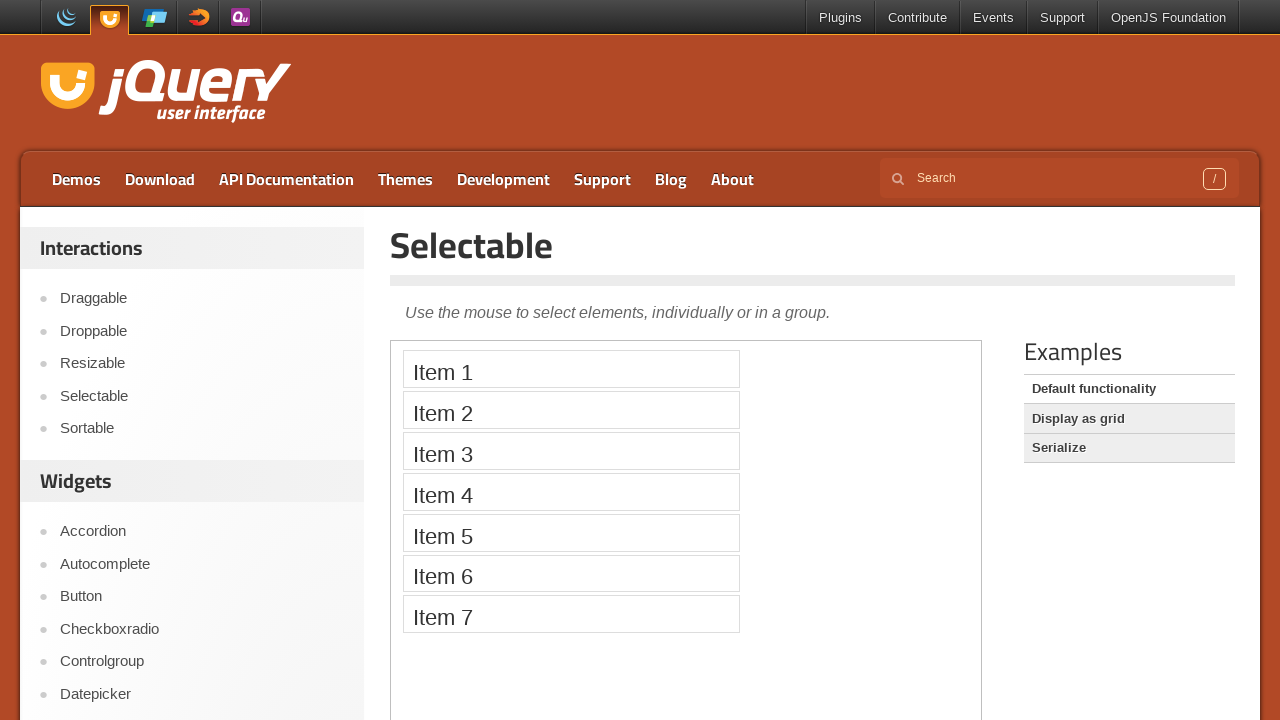

Located iframe containing selectable list
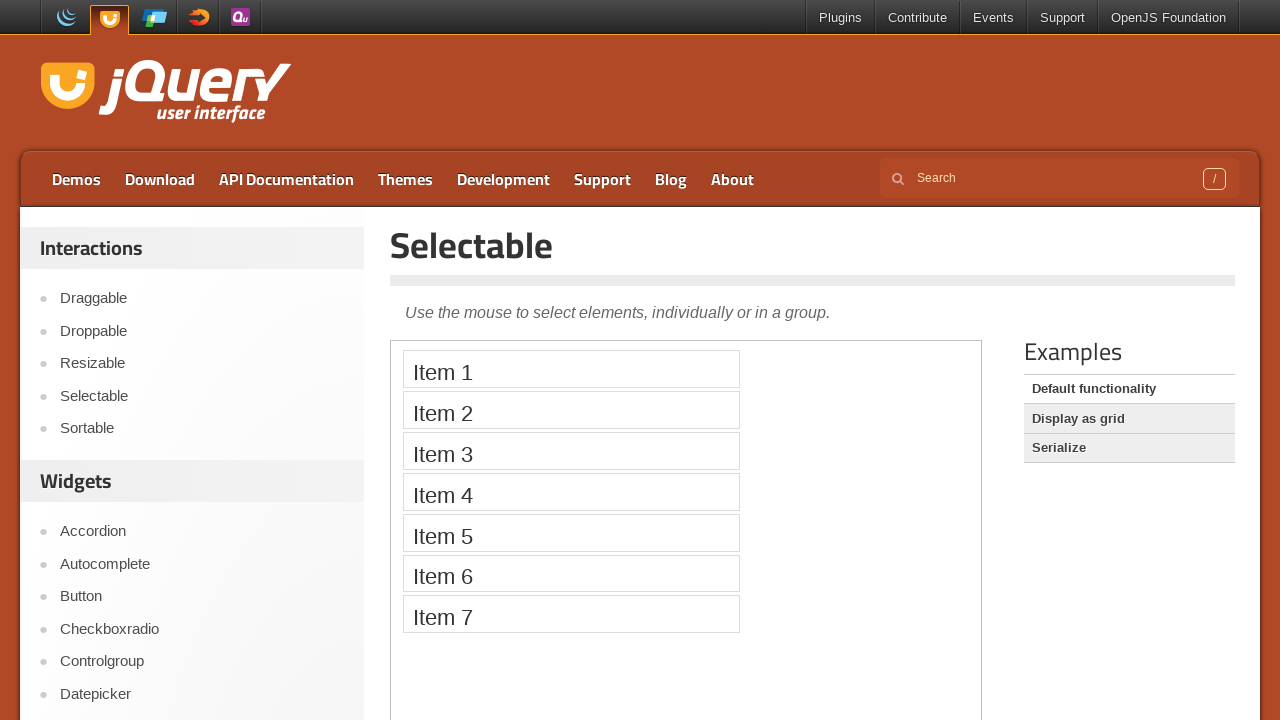

Clicked Item 1 while holding CTRL at (571, 369) on iframe >> nth=0 >> internal:control=enter-frame >> xpath=//li[text()='Item 1']
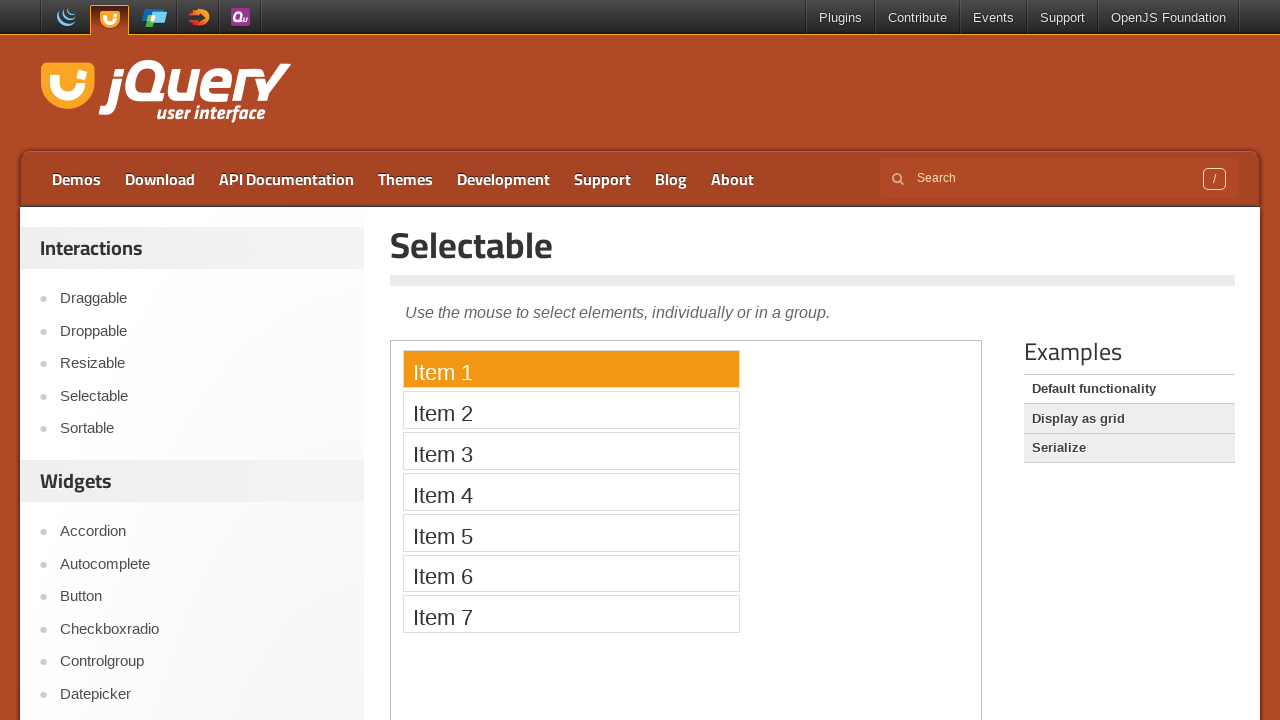

Clicked Item 3 while holding CTRL at (571, 451) on iframe >> nth=0 >> internal:control=enter-frame >> xpath=//li[text()='Item 3']
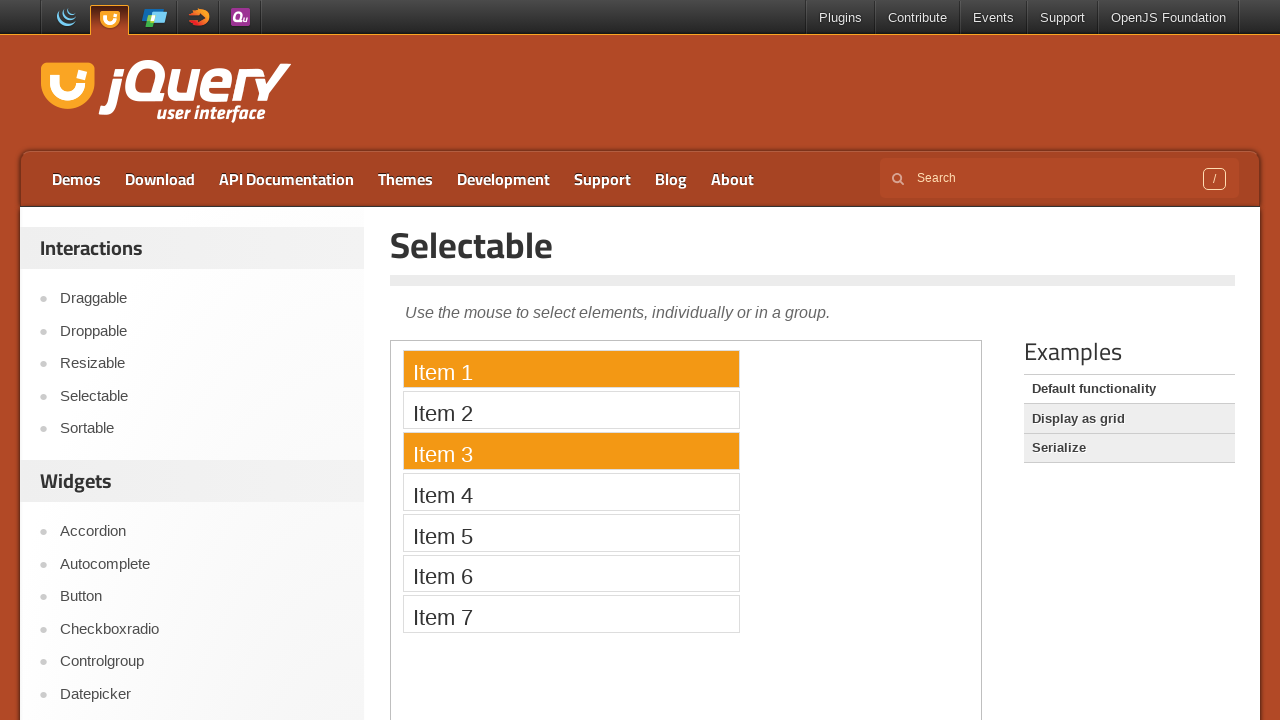

Clicked Item 5 while holding CTRL at (571, 532) on iframe >> nth=0 >> internal:control=enter-frame >> xpath=//li[text()='Item 5']
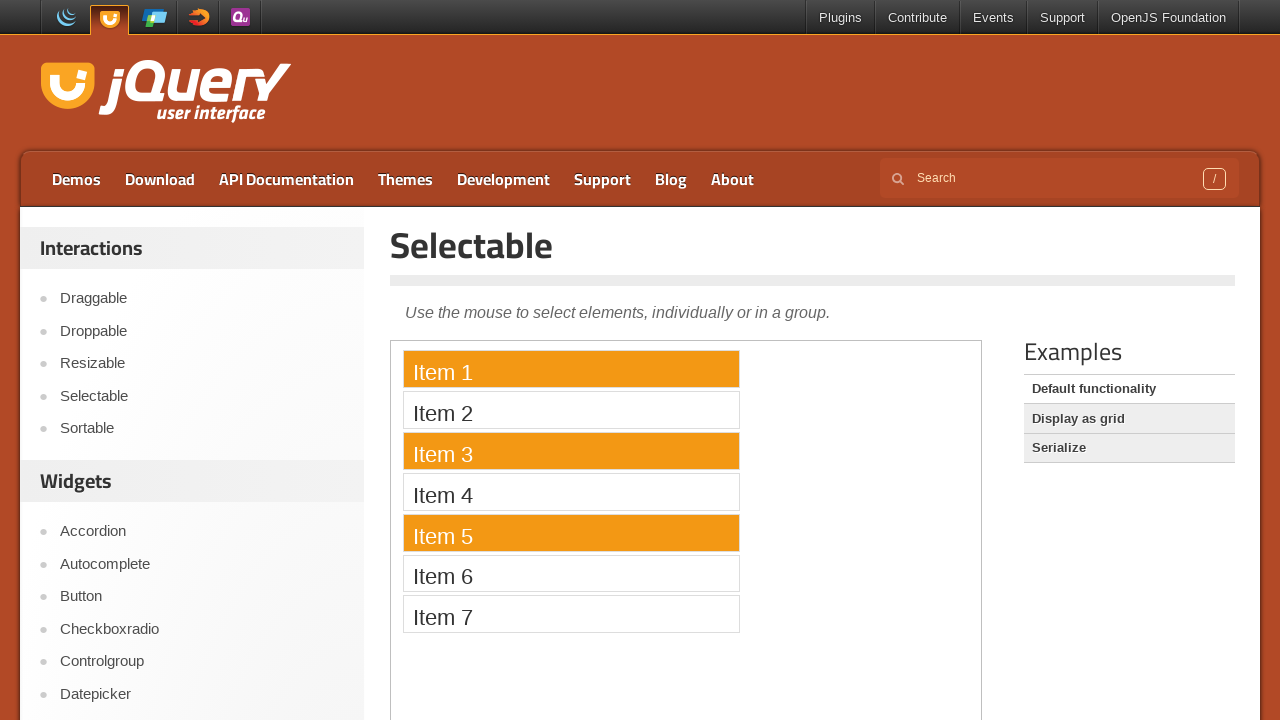

Clicked Item 7 while holding CTRL at (571, 614) on iframe >> nth=0 >> internal:control=enter-frame >> xpath=//li[text()='Item 7']
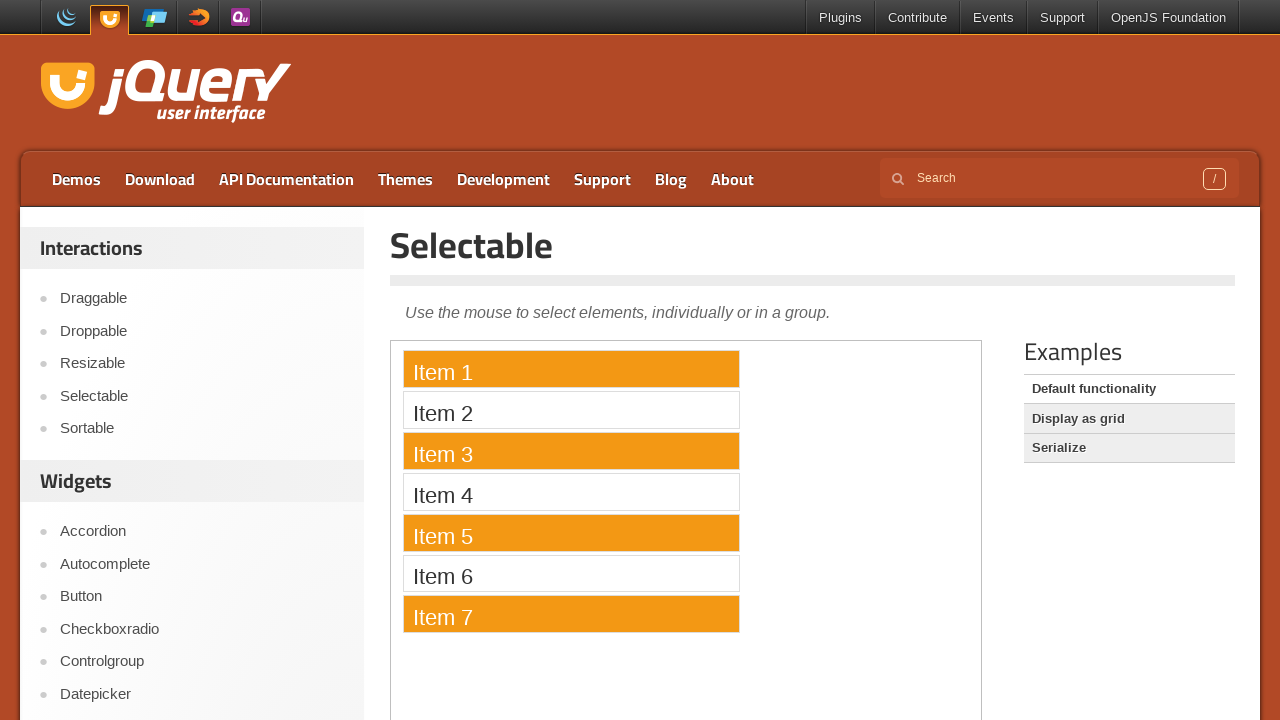

Verified that selected items have ui-selected class
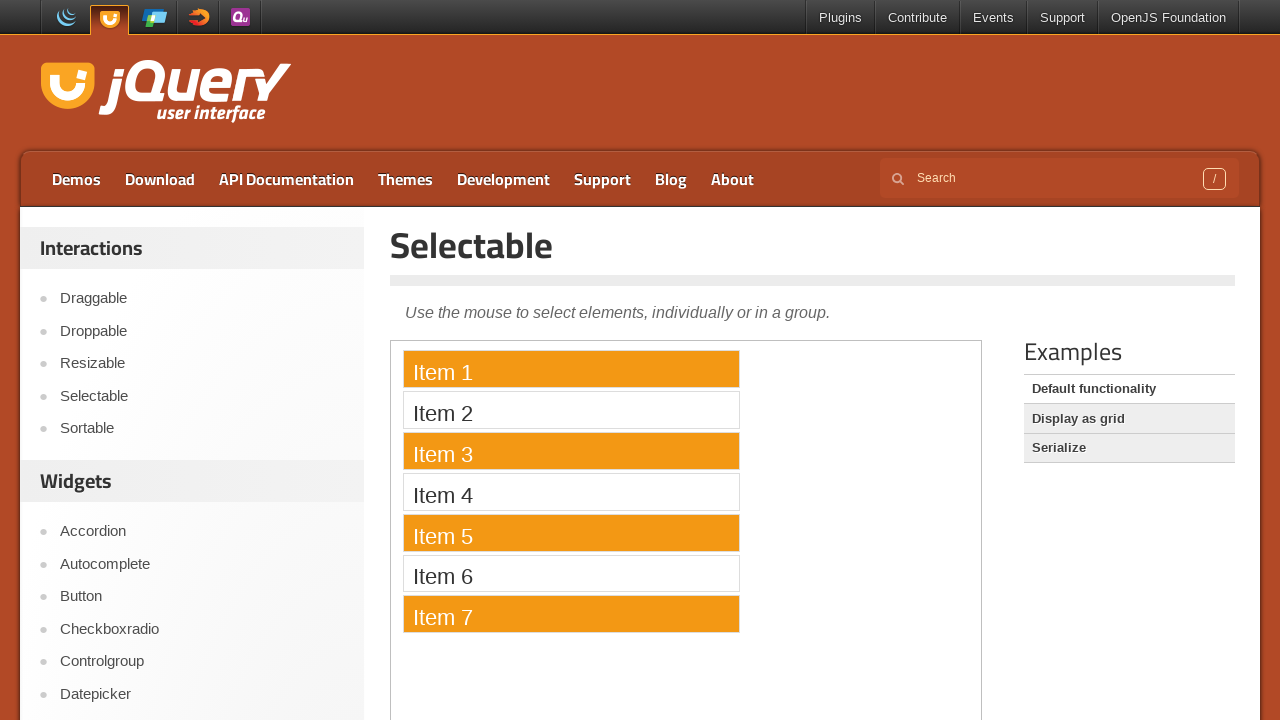

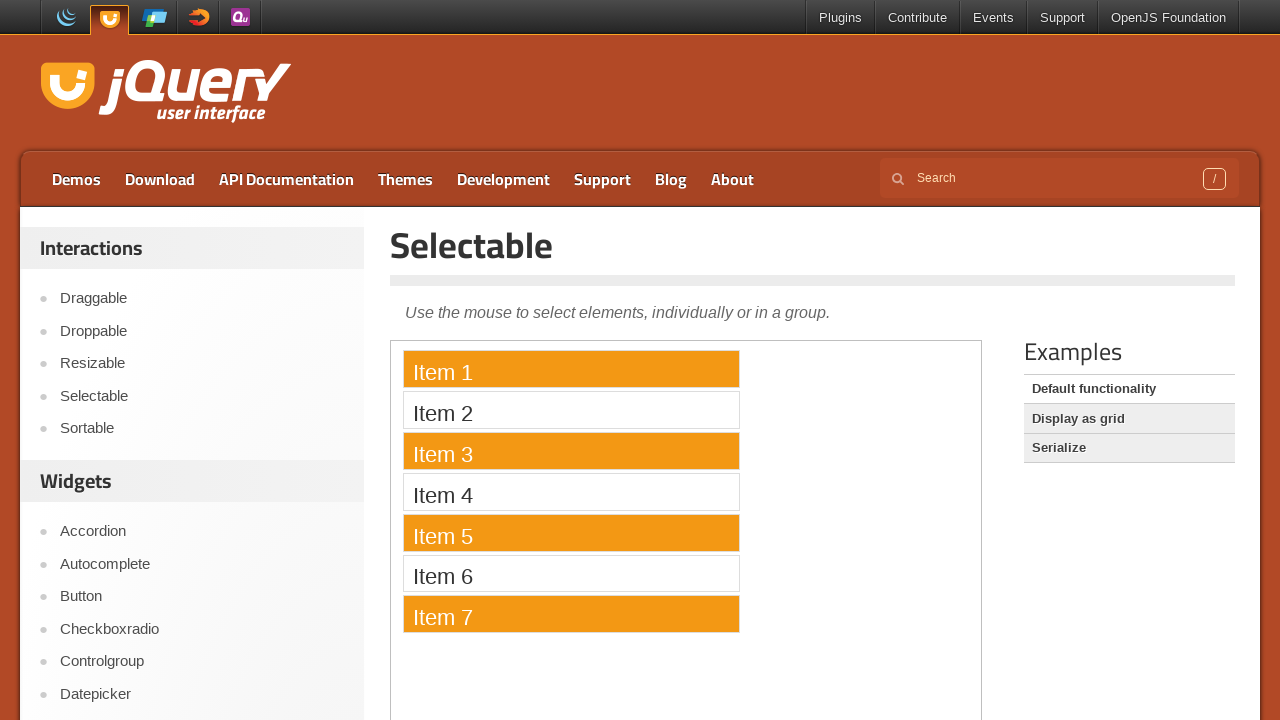